Tests JavaScript alert and prompt handling on W3Schools TryIt editor by switching to iframes, triggering alert/prompt dialogs, interacting with them (accepting, sending text), and verifying results

Starting URL: https://www.w3schools.com/jsref/tryit.asp?filename=tryjsref_alert

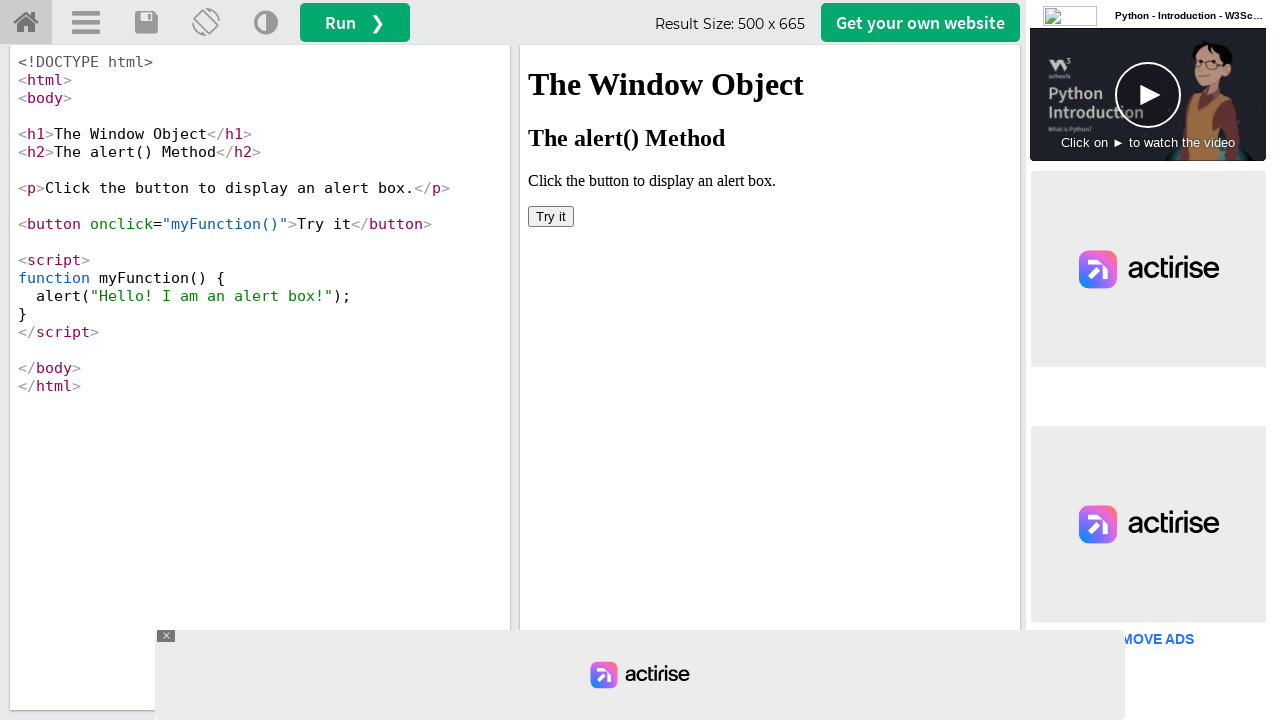

Located iframe with id 'iframeResult' for alert example
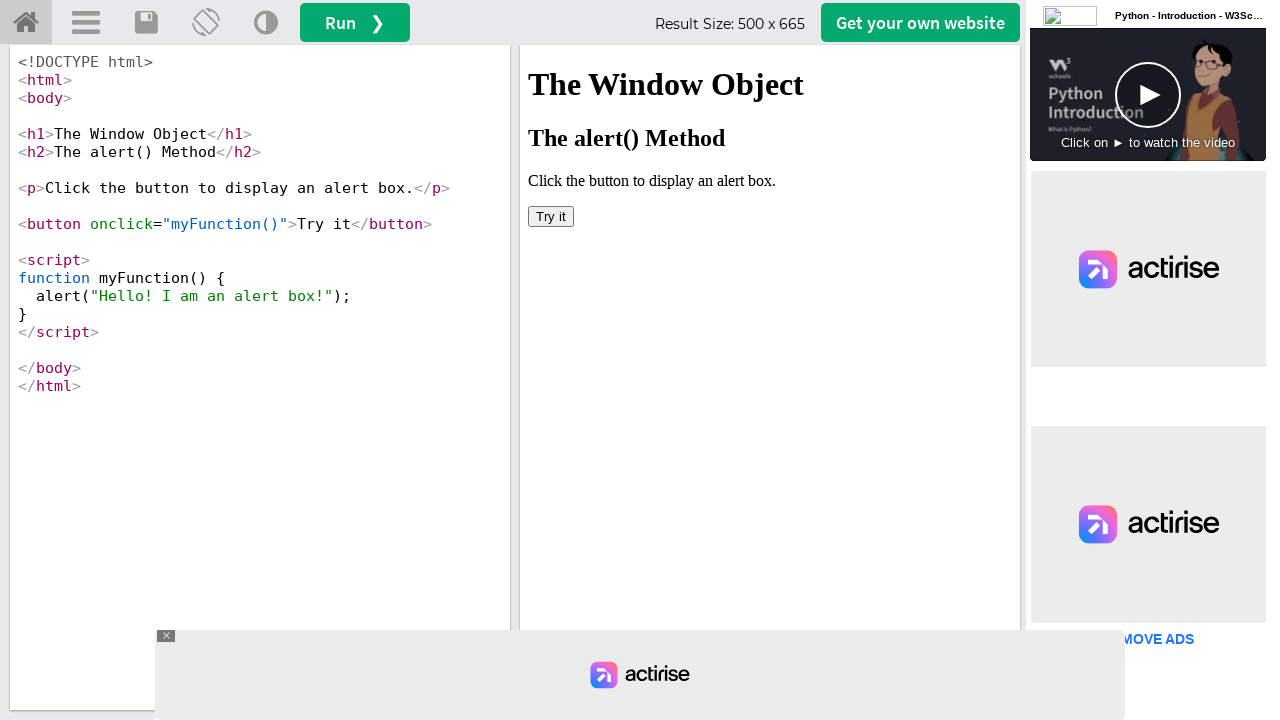

Clicked button to trigger JavaScript alert dialog at (551, 216) on #iframeResult >> internal:control=enter-frame >> xpath=//button >> nth=0
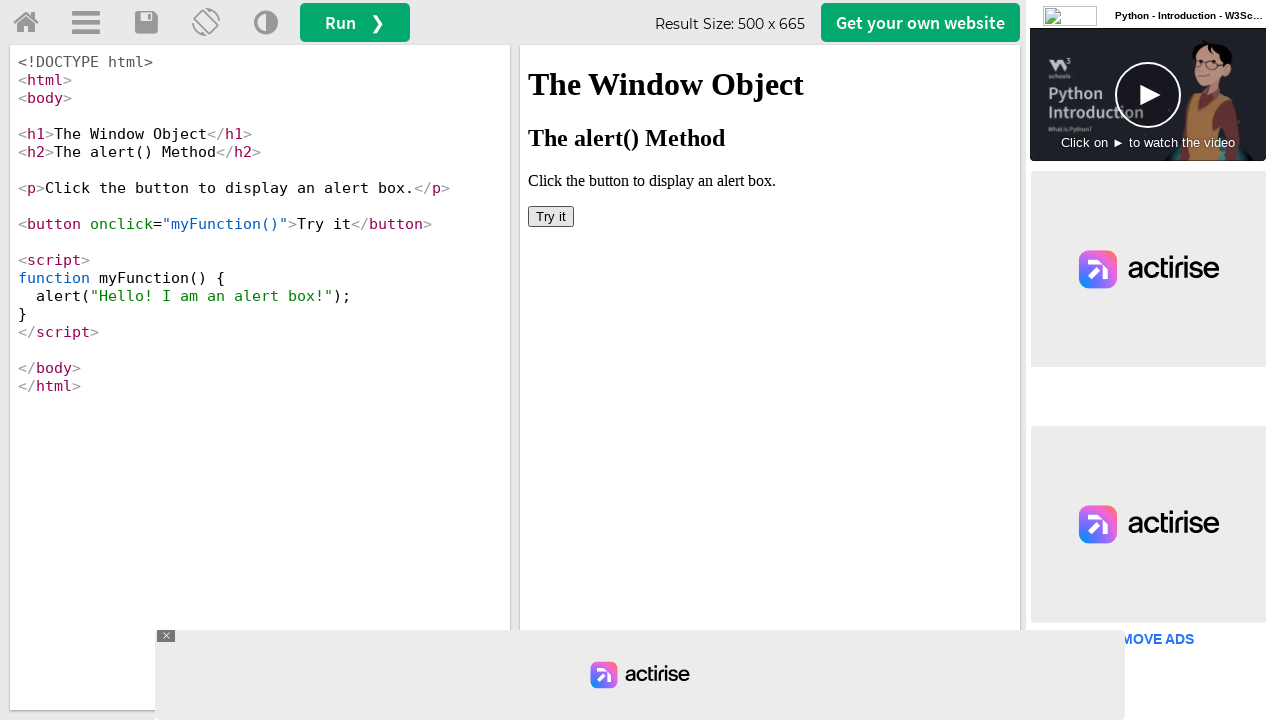

Set up dialog handler to accept alert
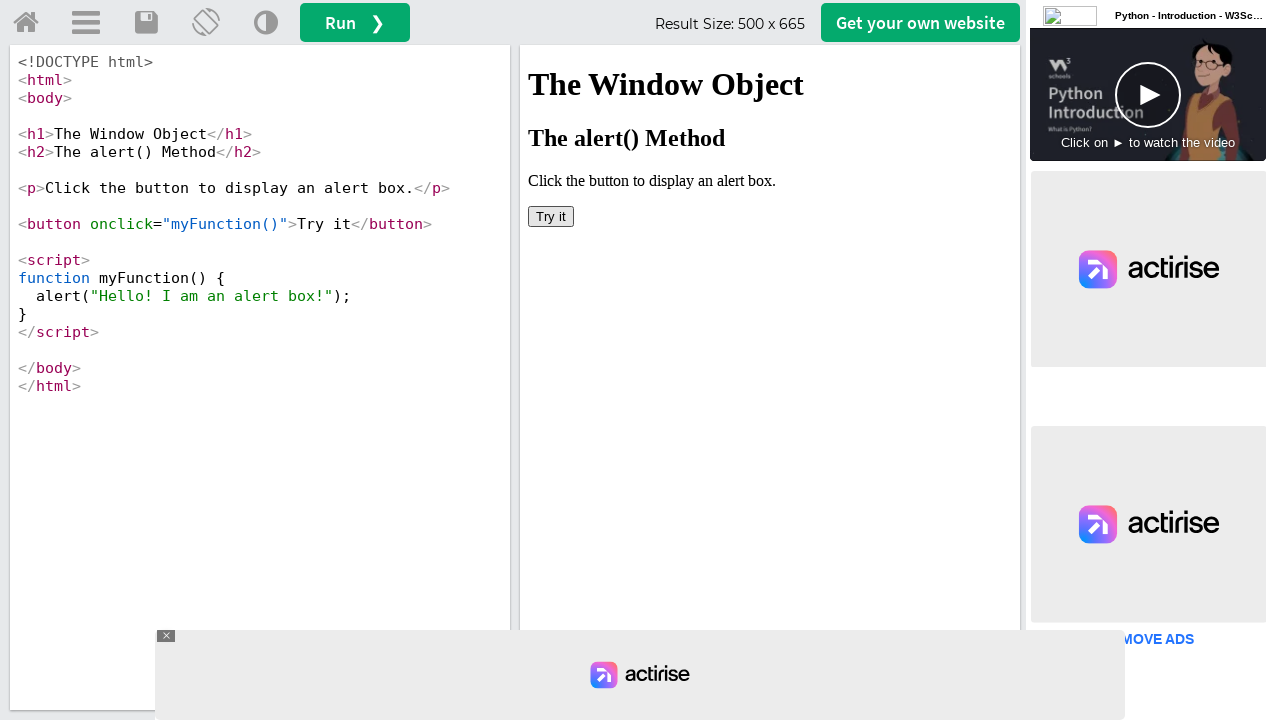

Waited 1000ms for alert to be processed
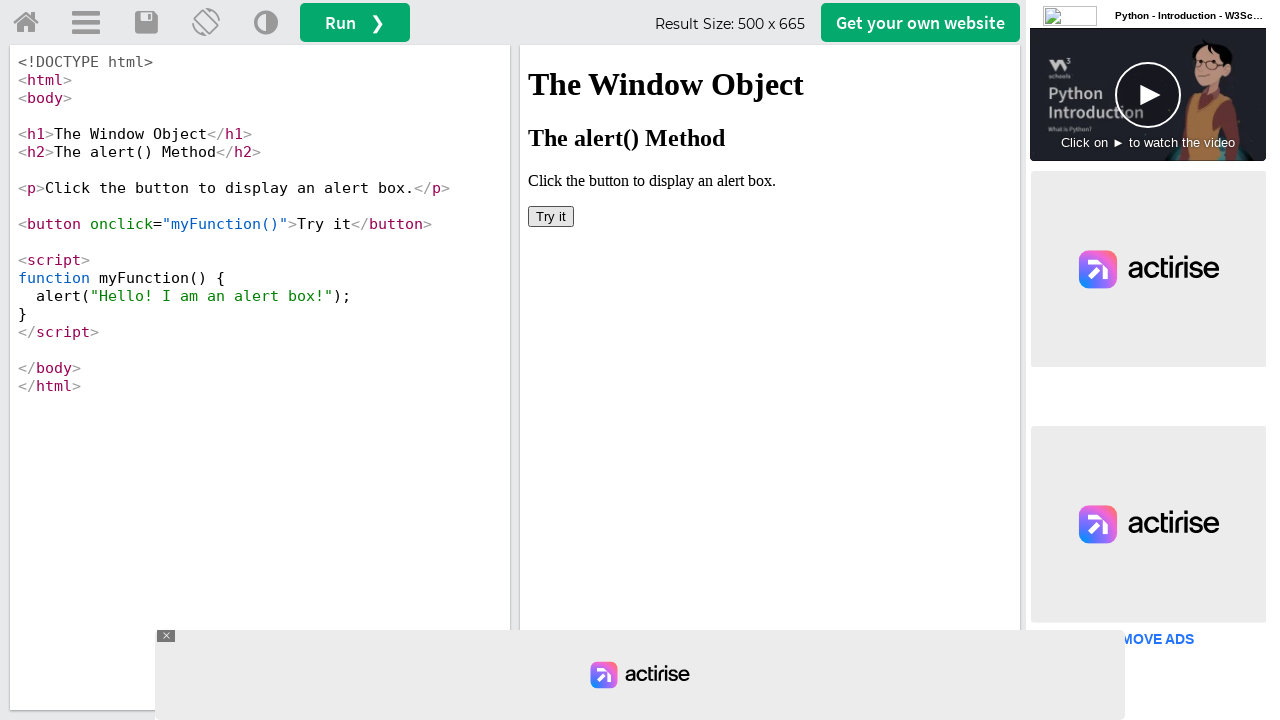

Navigated to W3Schools prompt example page
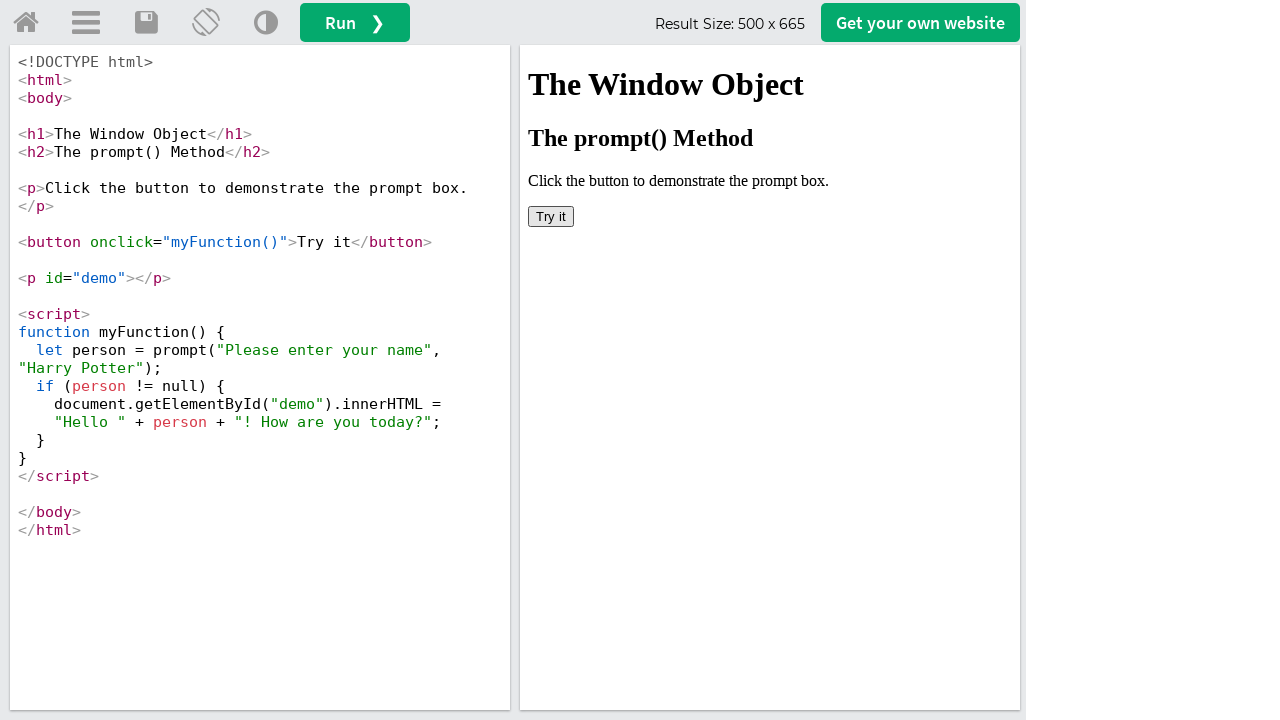

Located iframe with id 'iframeResult' for prompt example
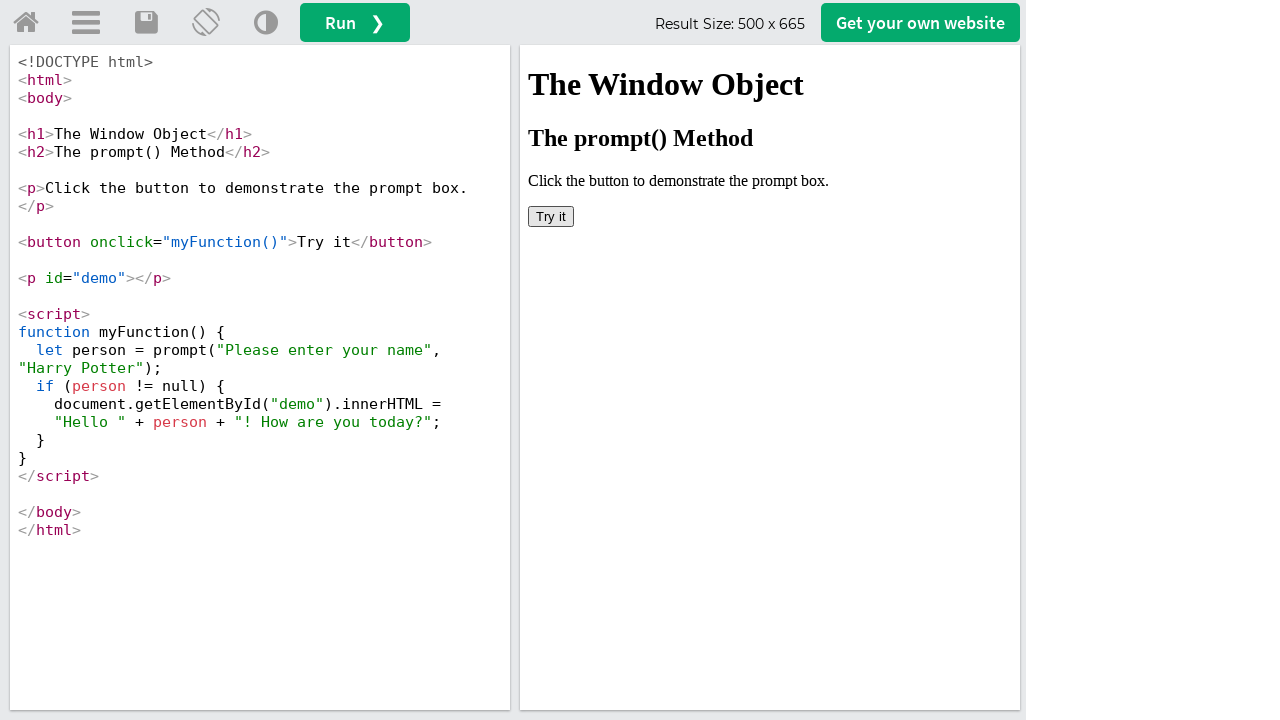

Set up dialog handler to accept prompt with text 'Michael Thompson'
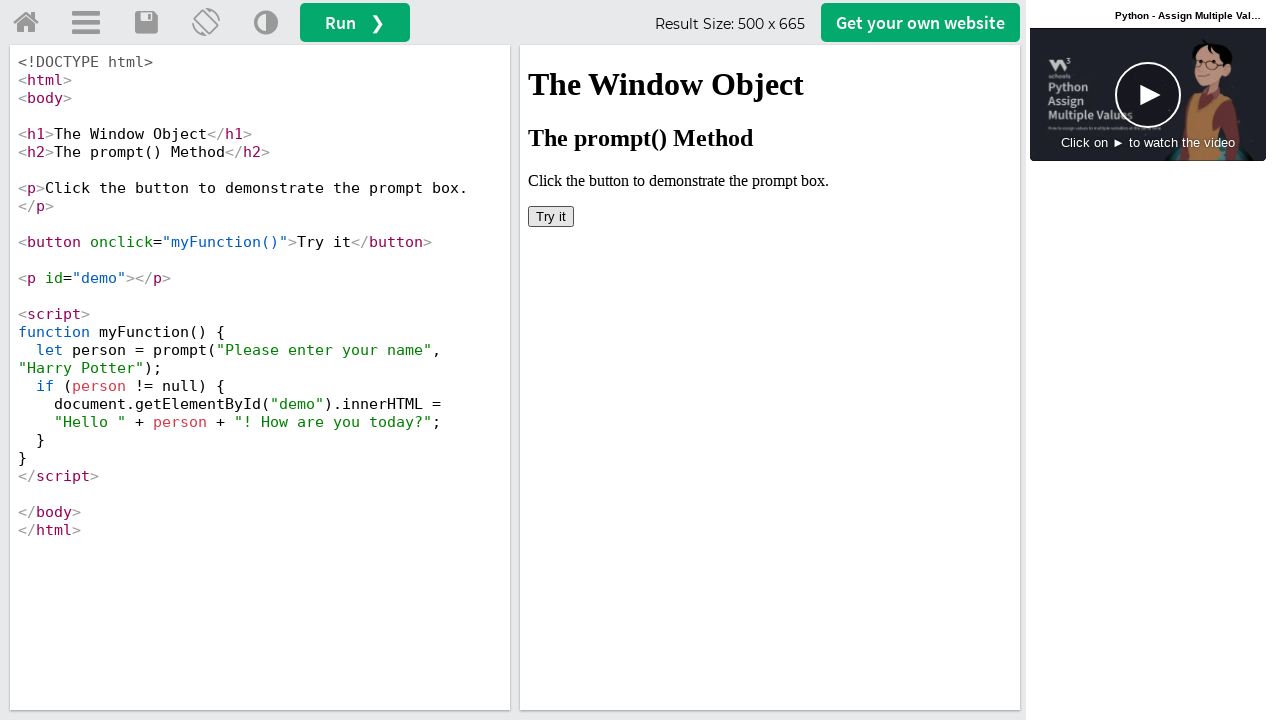

Clicked 'Try it' button to trigger JavaScript prompt dialog at (551, 216) on #iframeResult >> internal:control=enter-frame >> xpath=//button[text()='Try it']
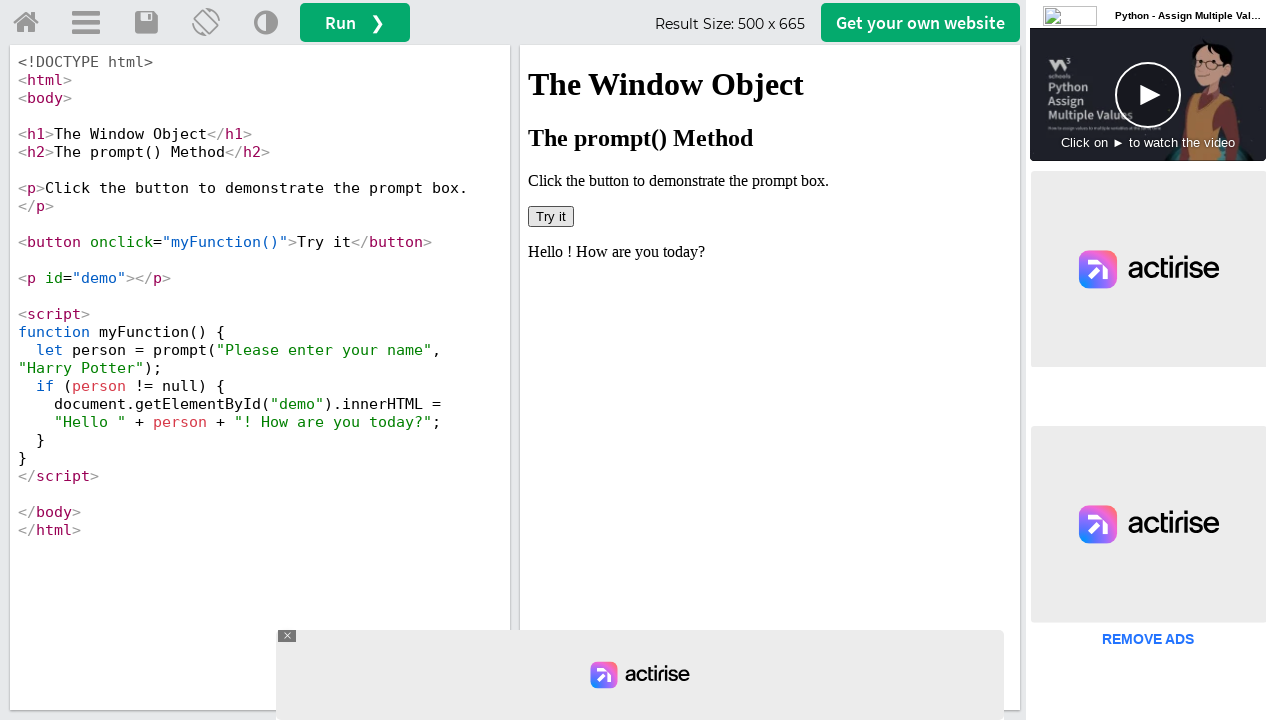

Waited for result to appear in #demo element
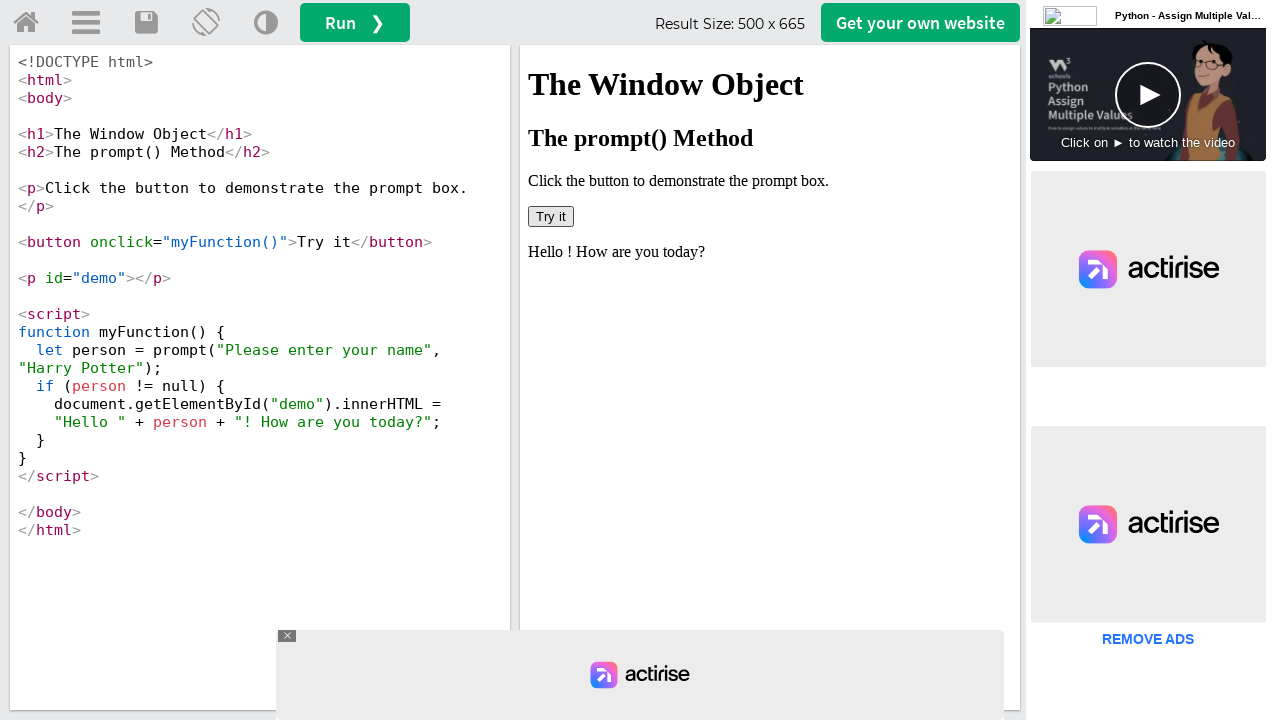

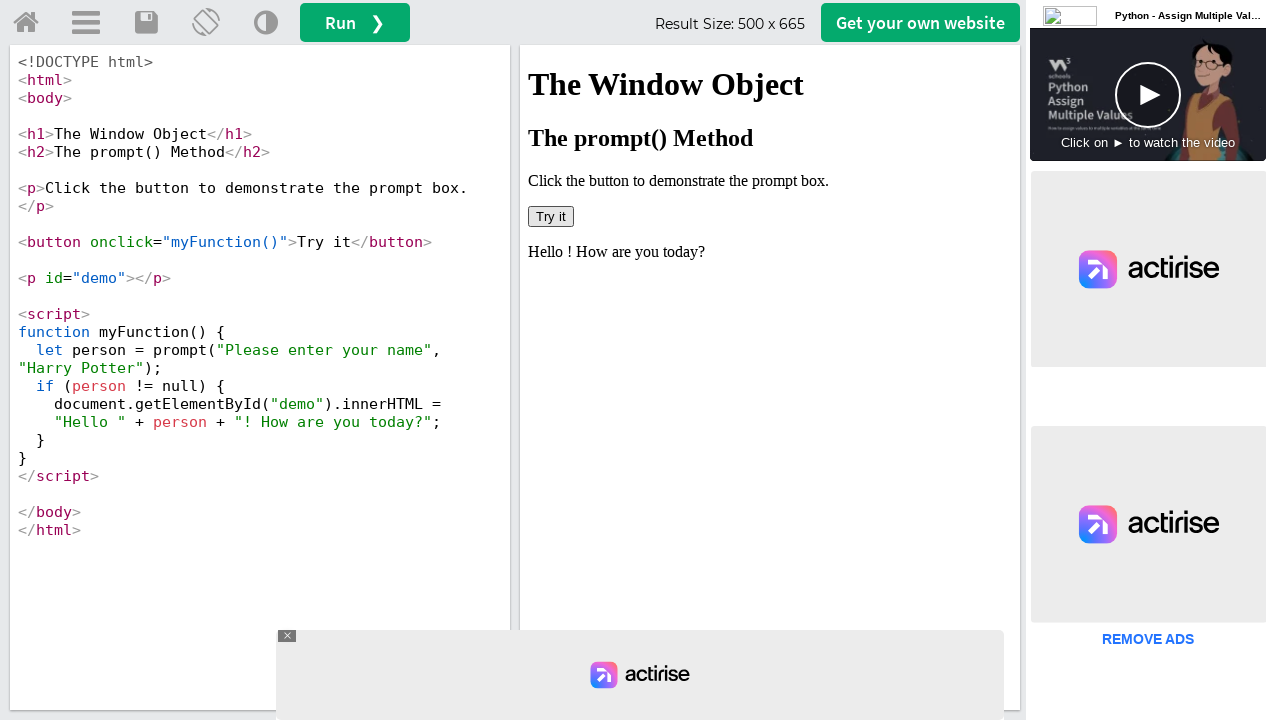